Tests clicking the "Get Node.js" button and verifies navigation to the download page, then navigates back

Starting URL: https://nodejs.org

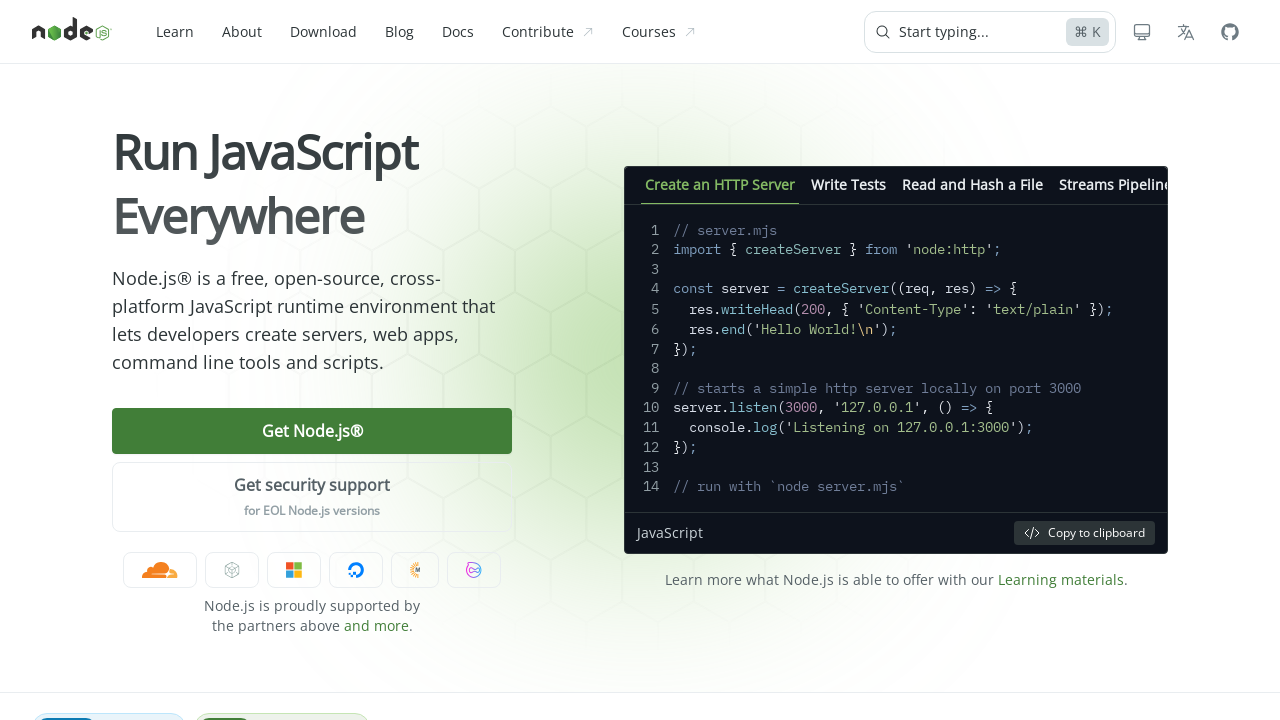

Waited for Get Node.js button to be visible
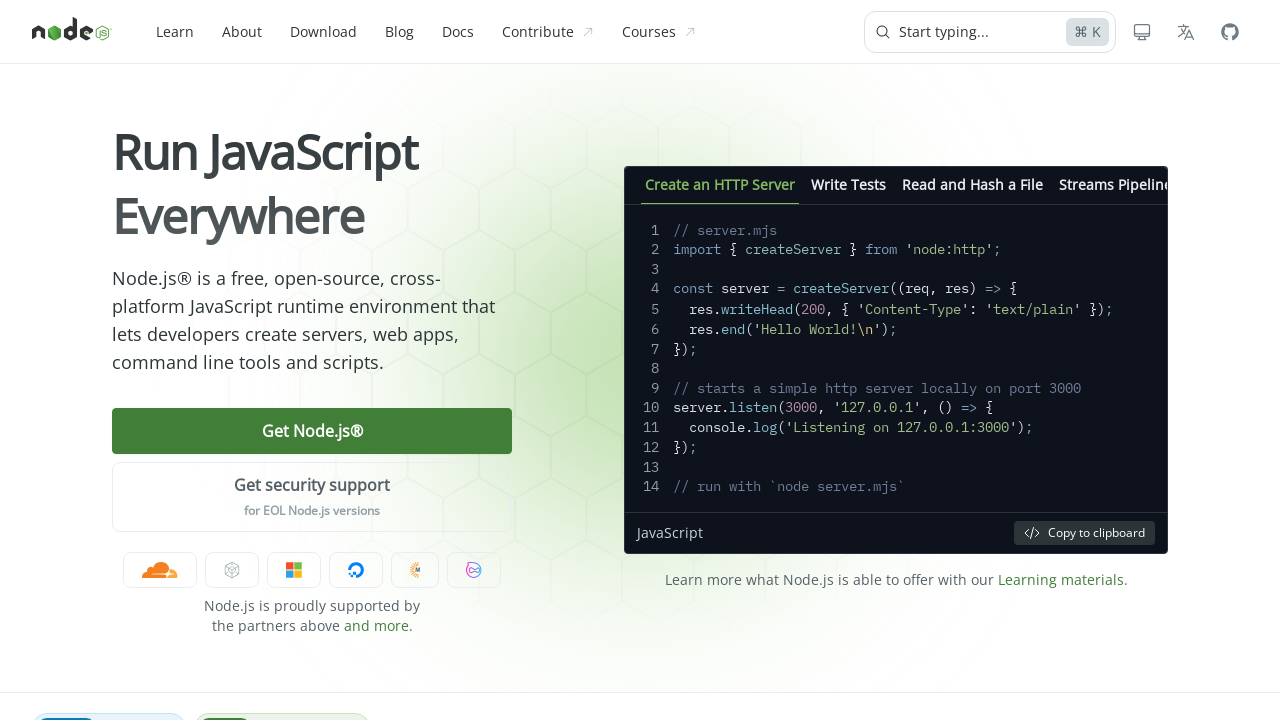

Clicked Get Node.js button at (324, 32) on a:has-text('Get Node.js'), a:has-text('Download')
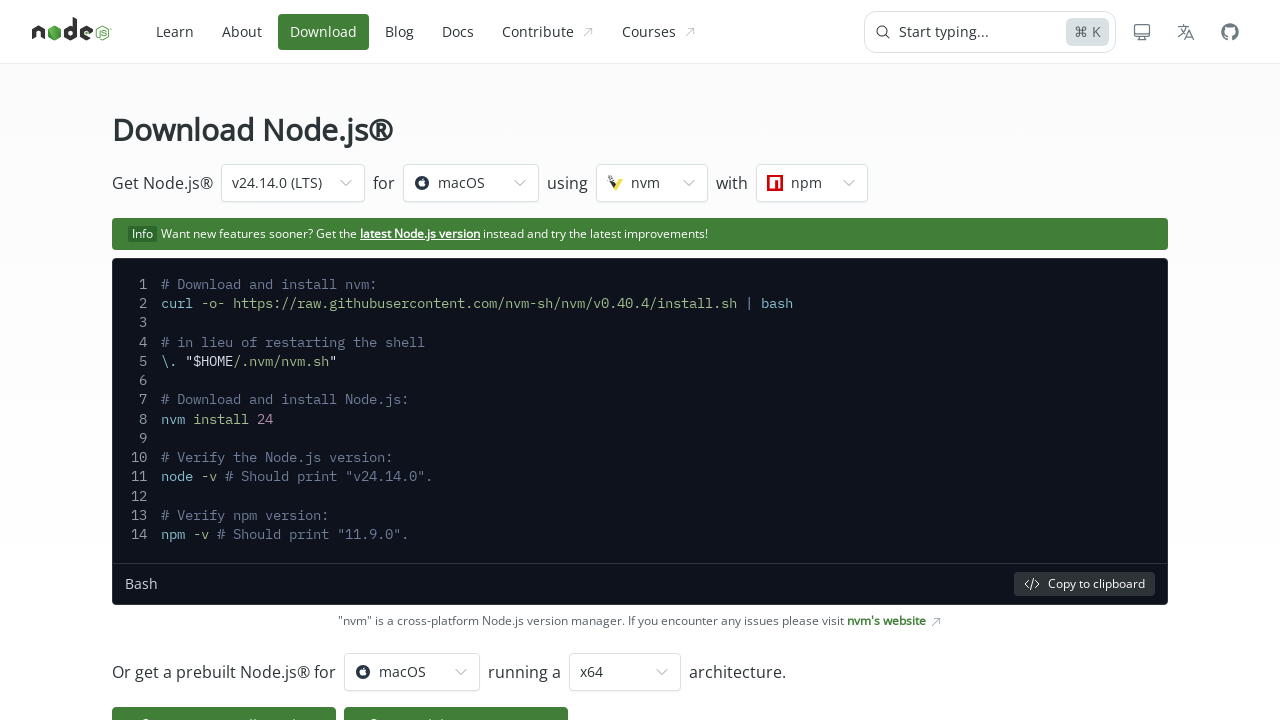

Verified navigation to download page
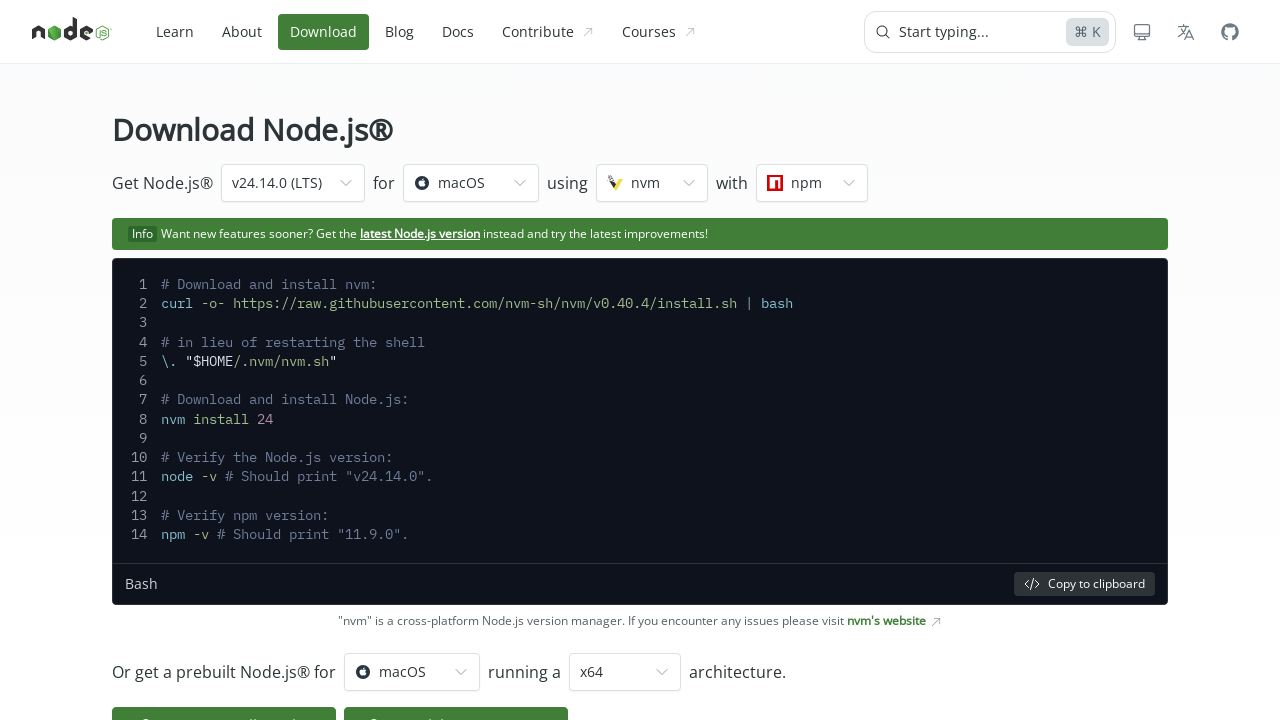

Navigated back to homepage
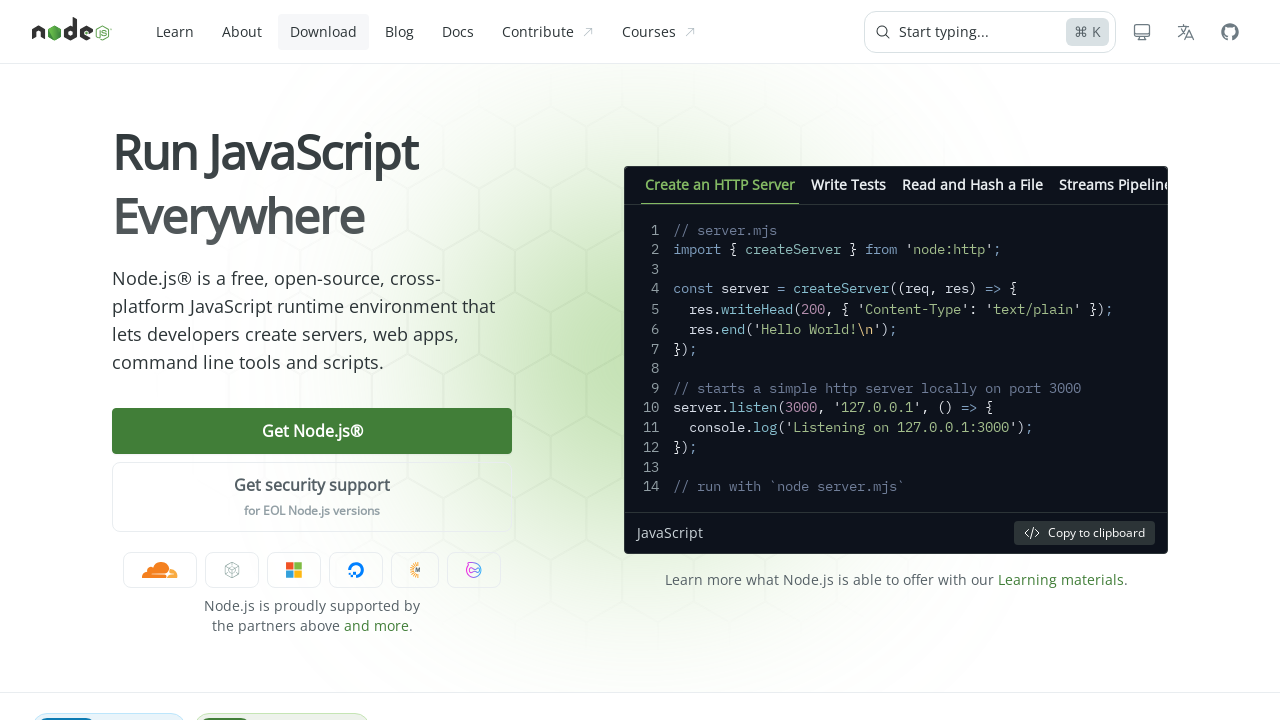

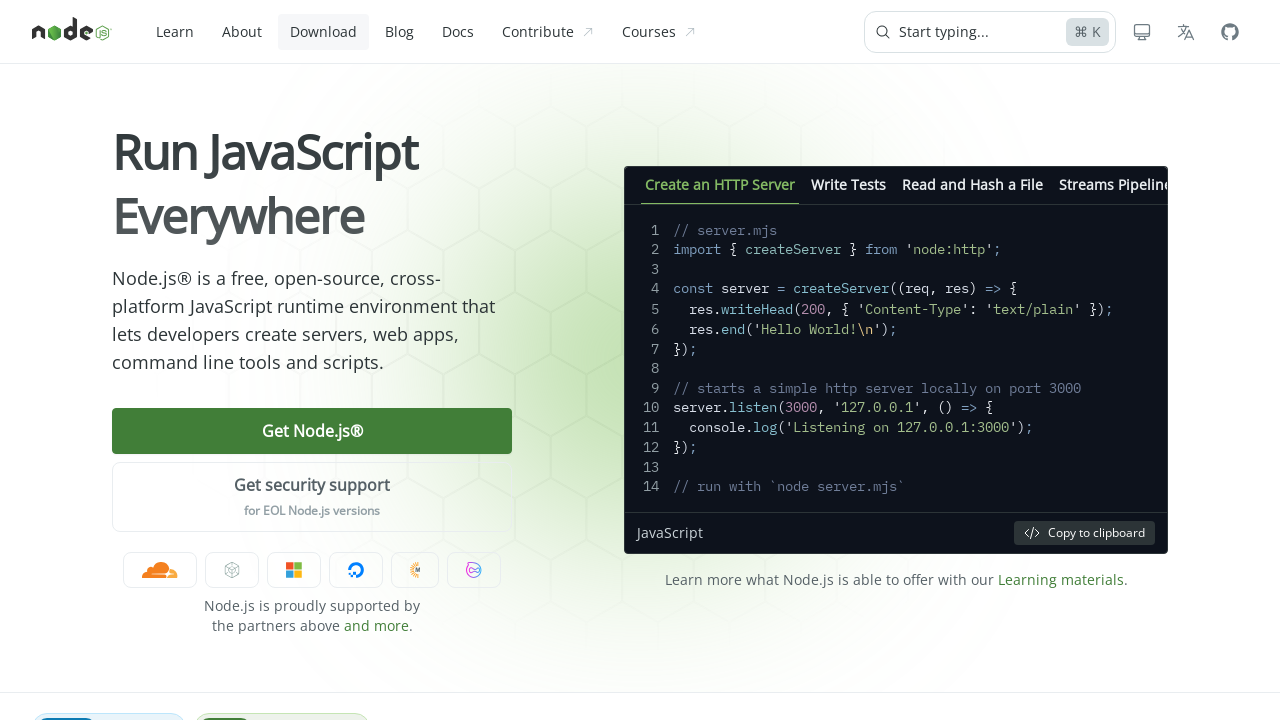